Tests mouse action buttons on DemoQA by performing double-click, right-click, and regular click actions, then verifies that confirmation messages appear for each action.

Starting URL: https://demoqa.com/buttons

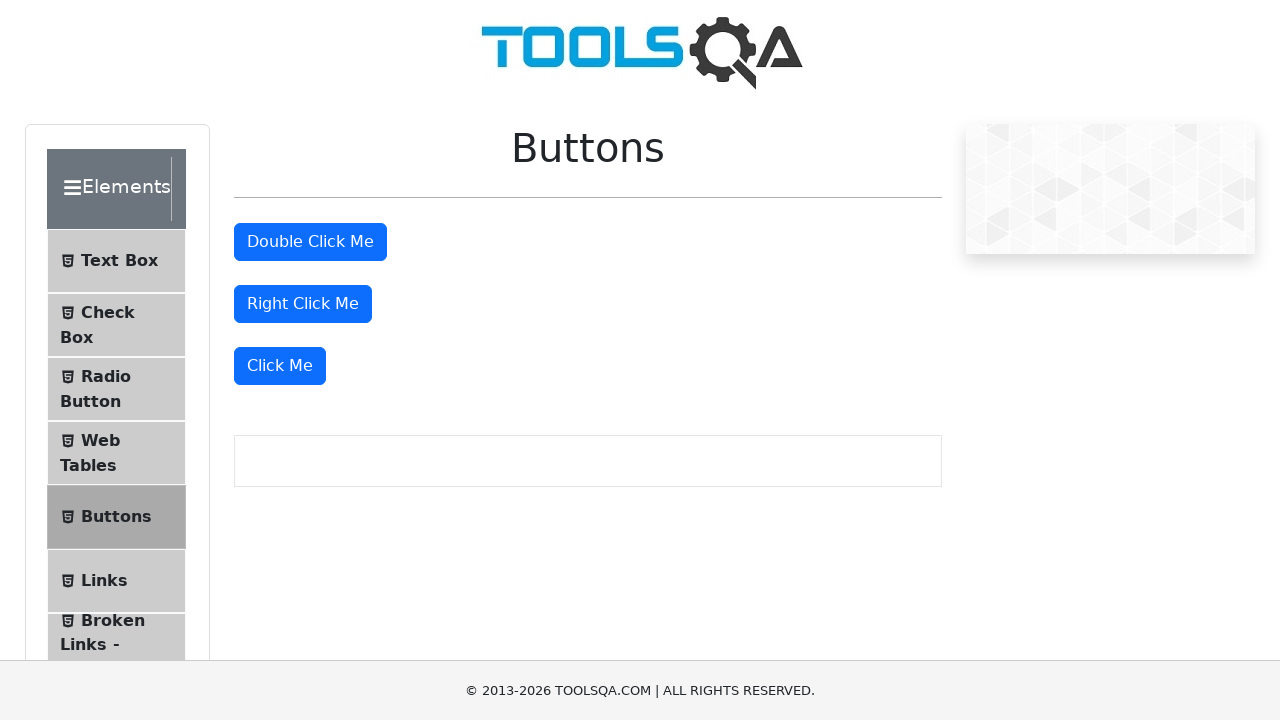

Double-clicked the double click button at (310, 242) on #doubleClickBtn
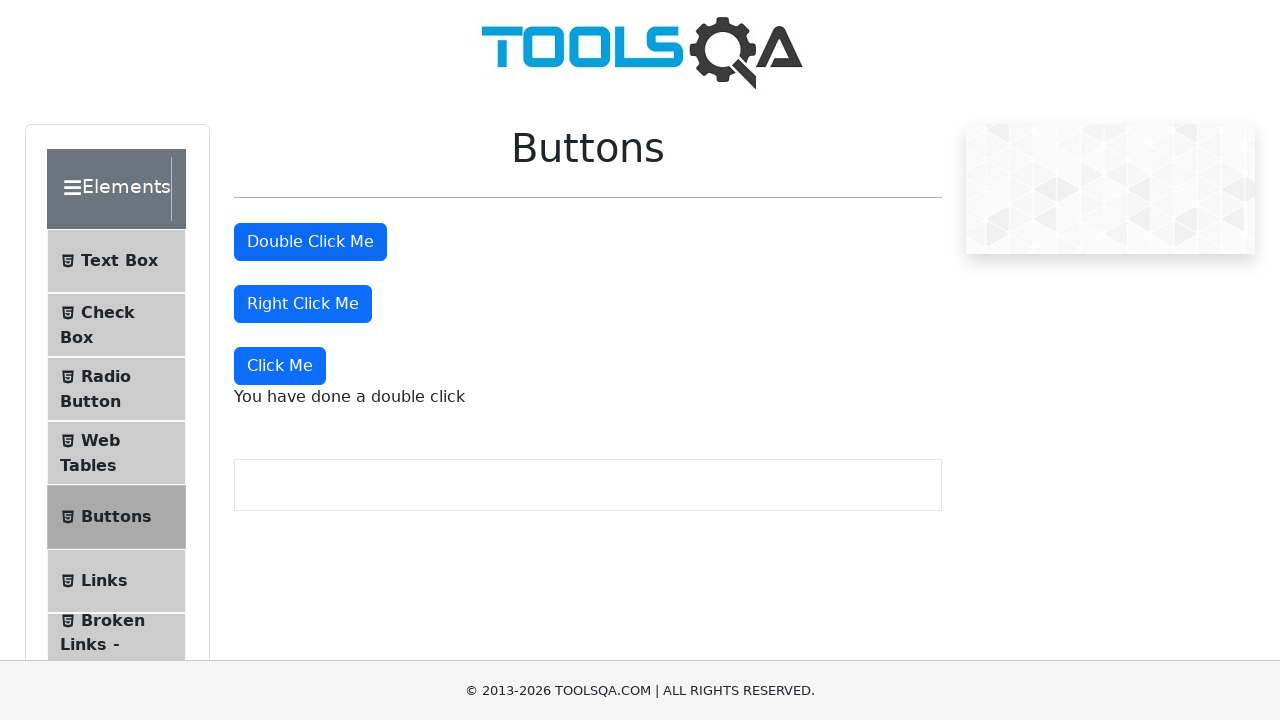

Right-clicked the right click button at (303, 304) on #rightClickBtn
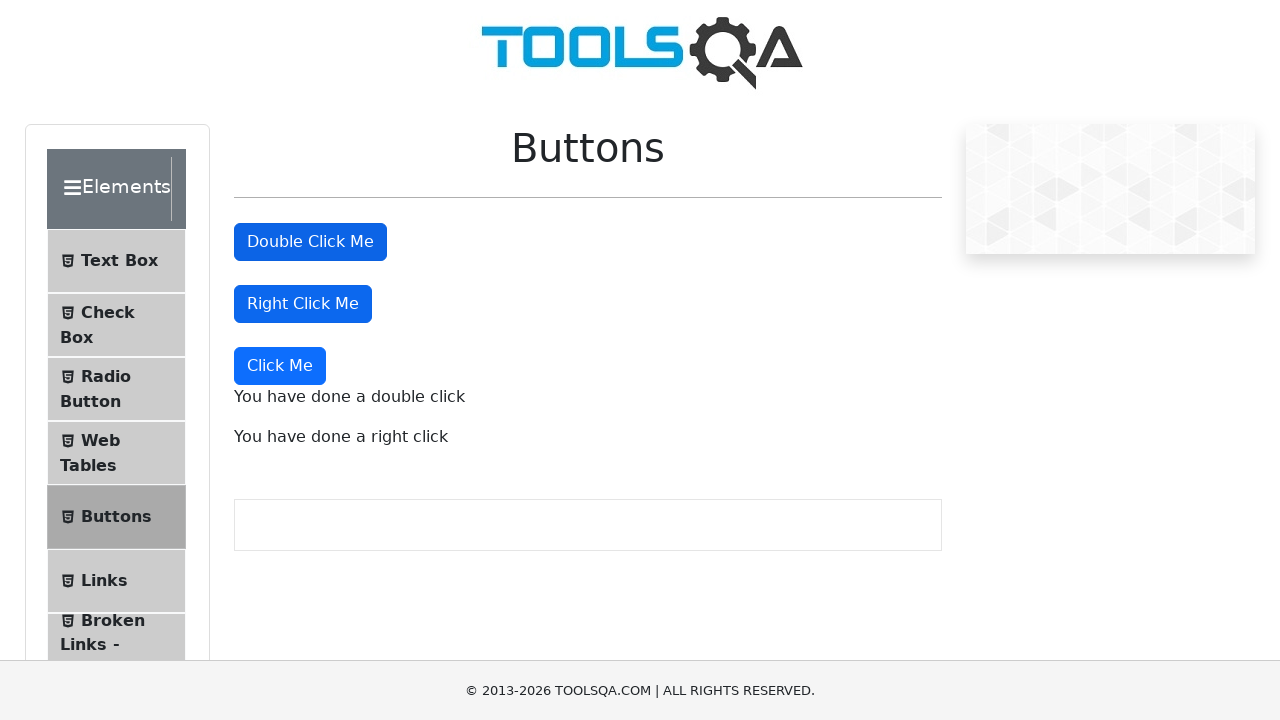

Clicked the dynamic click button at (280, 366) on xpath=//div[@class='mt-4'][2]/button
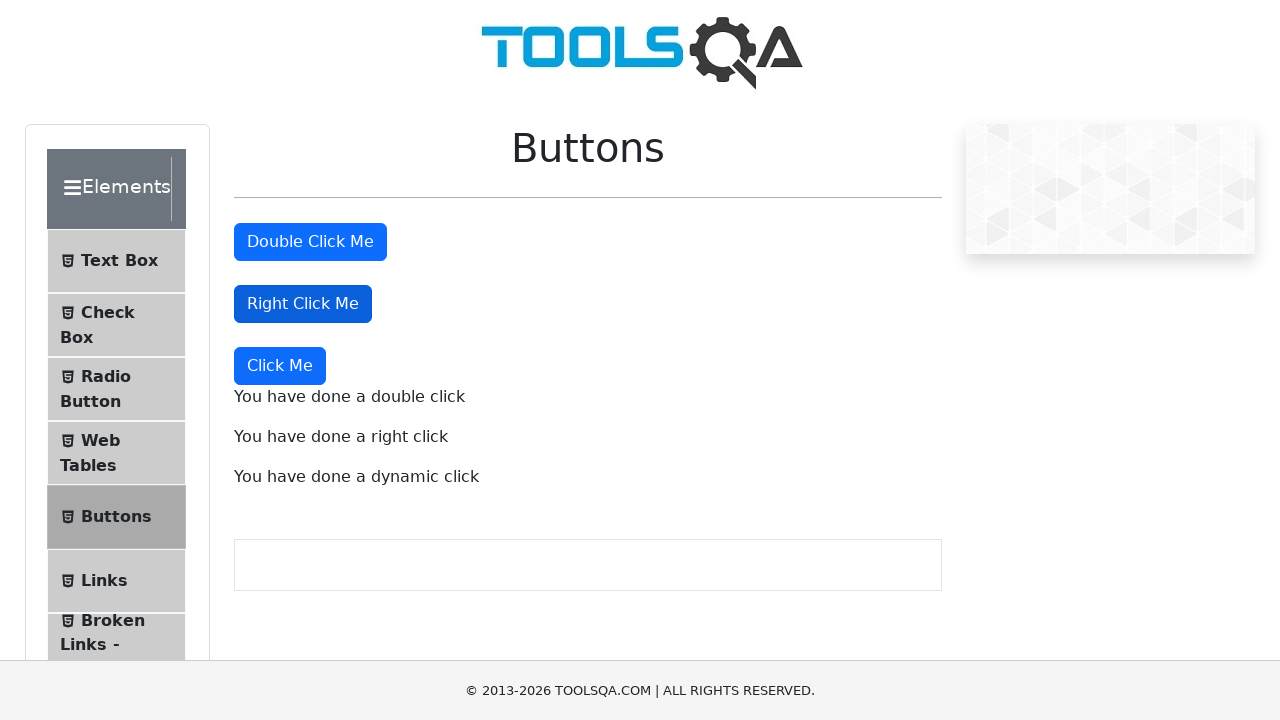

Double-click confirmation message appeared
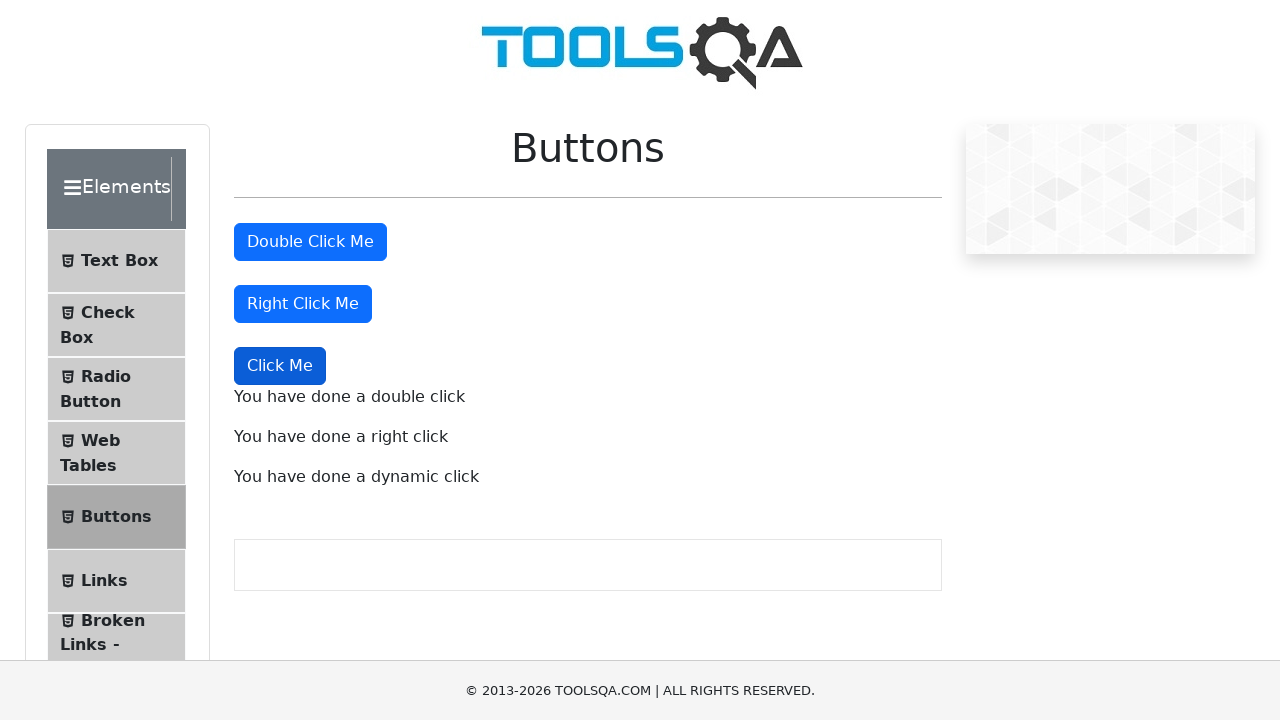

Right-click confirmation message appeared
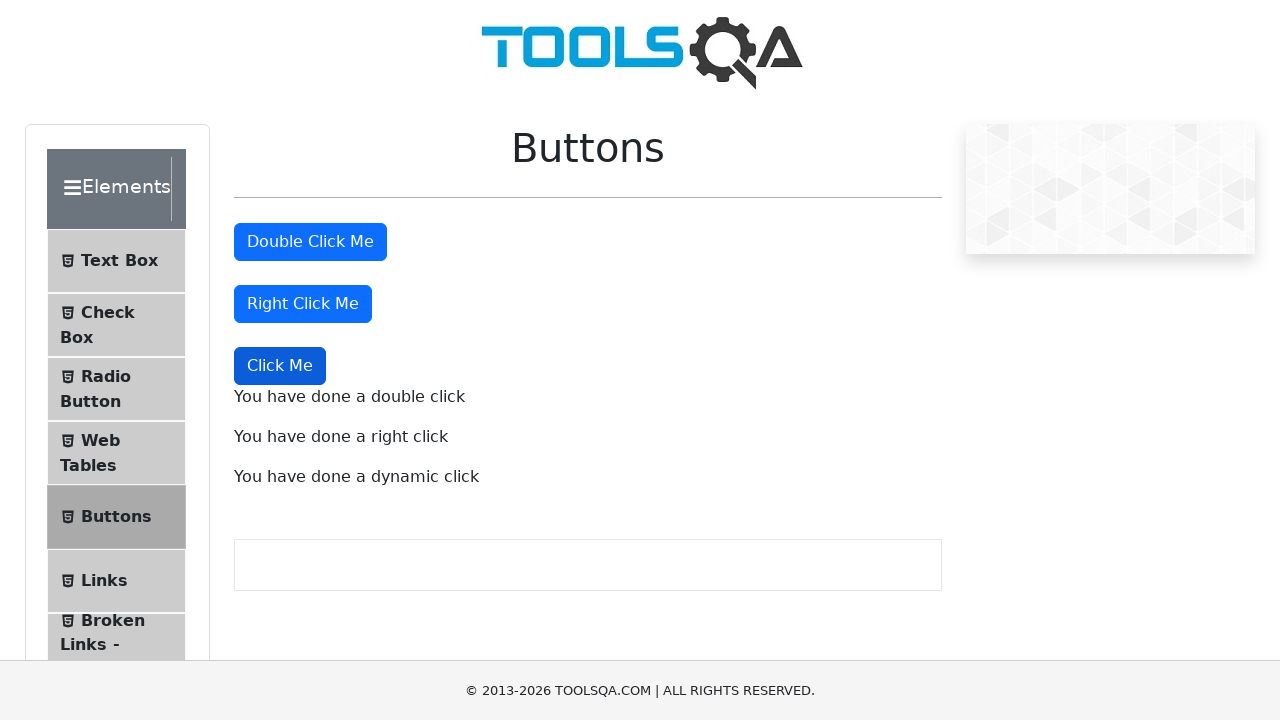

Dynamic click confirmation message appeared
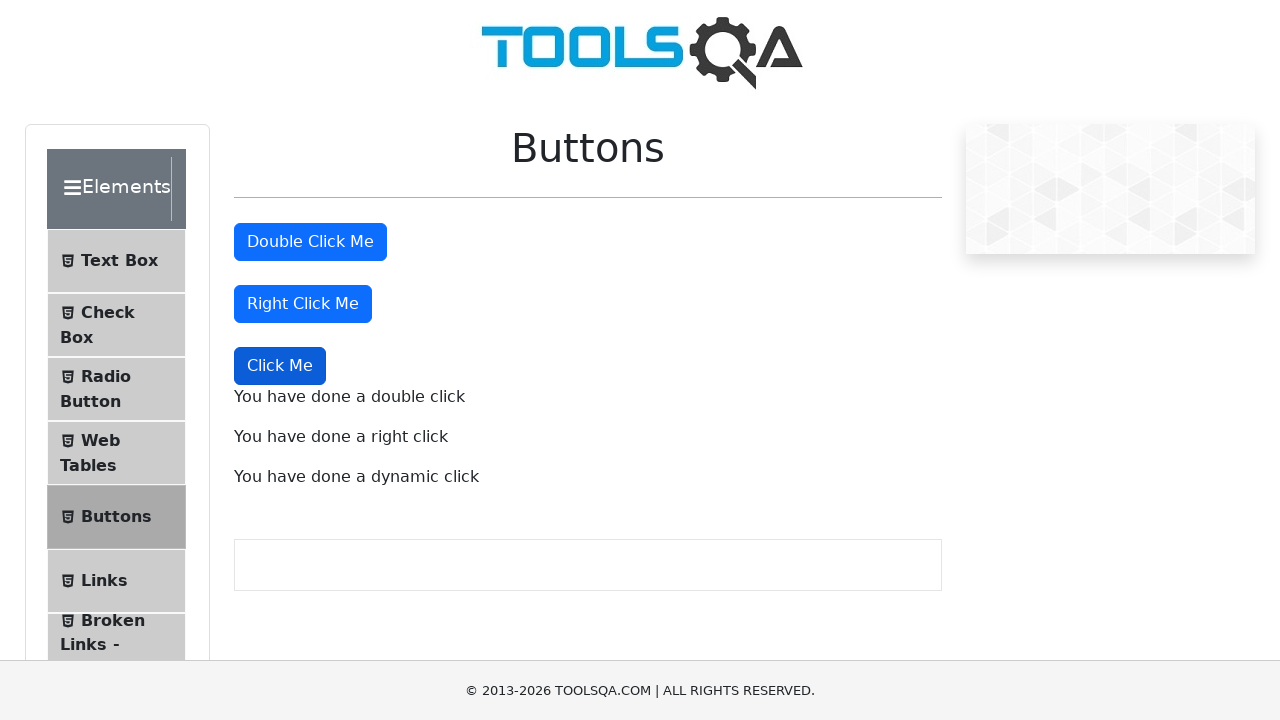

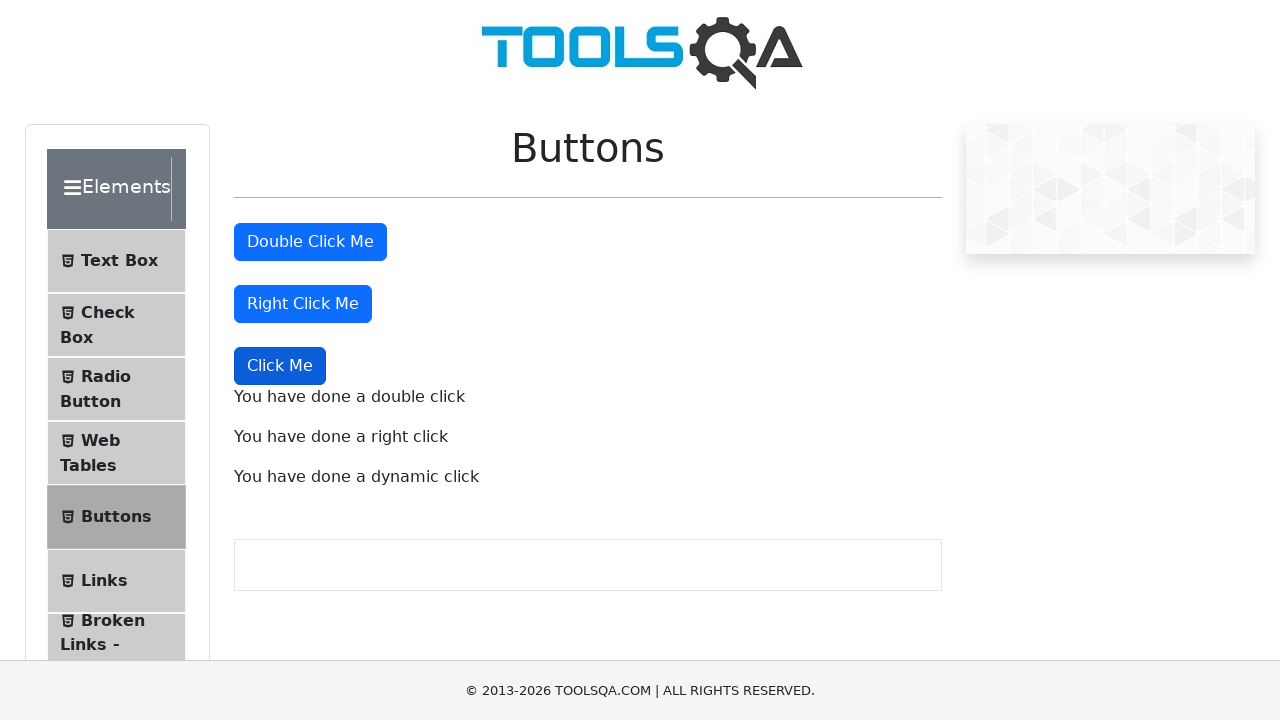